Tests clicking the confirm box button and handling the confirmation dialog

Starting URL: https://demoqa.com/alerts

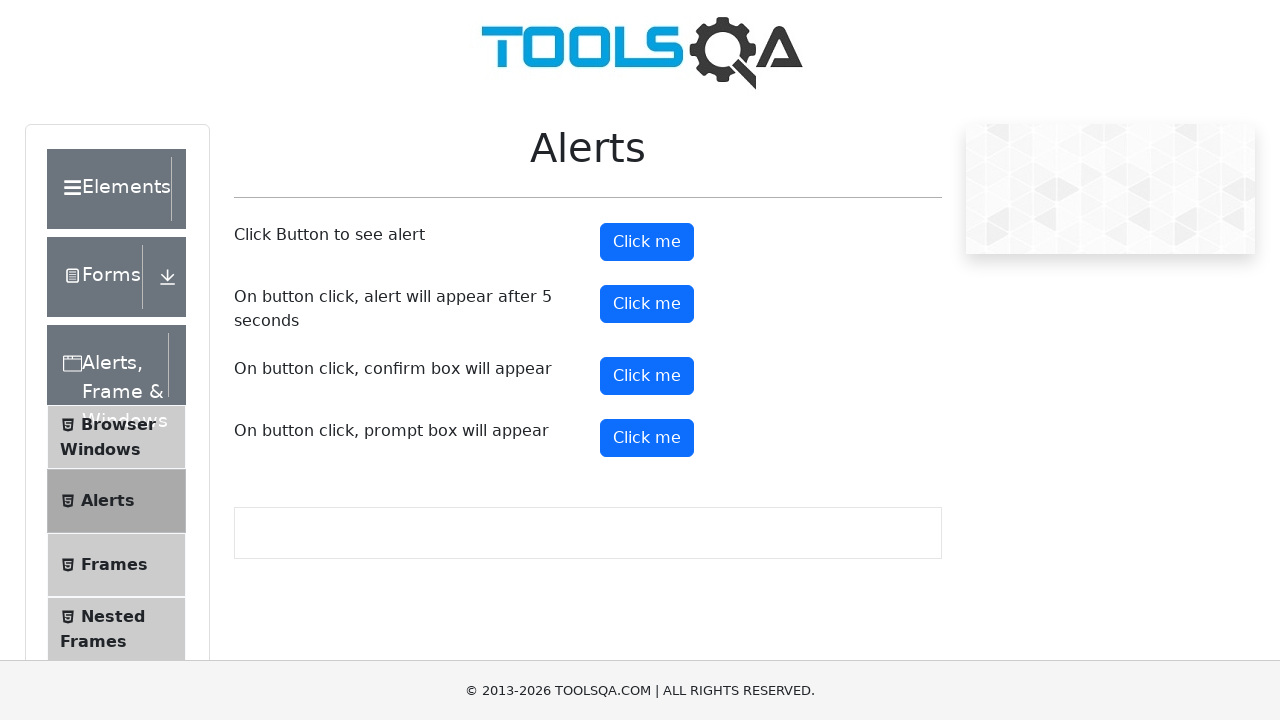

Set up dialog handler to accept confirmation dialogs
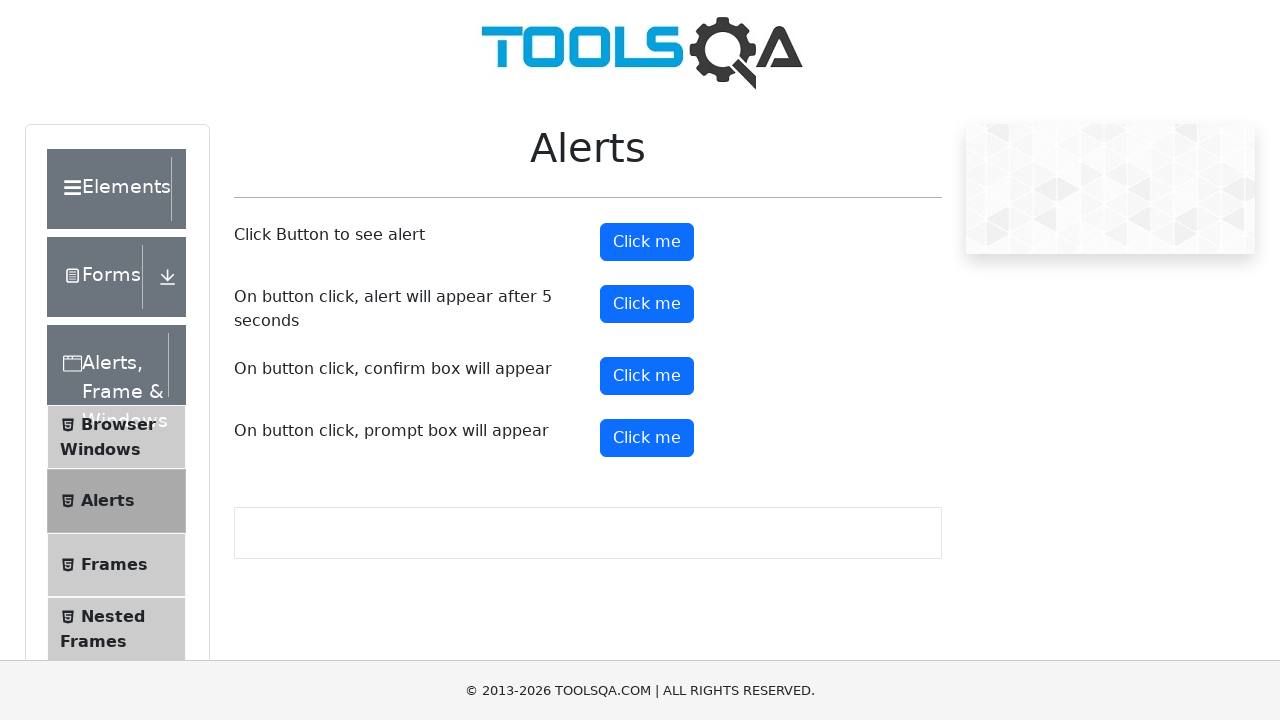

Clicked the confirm button to trigger confirmation dialog at (647, 376) on #confirmButton
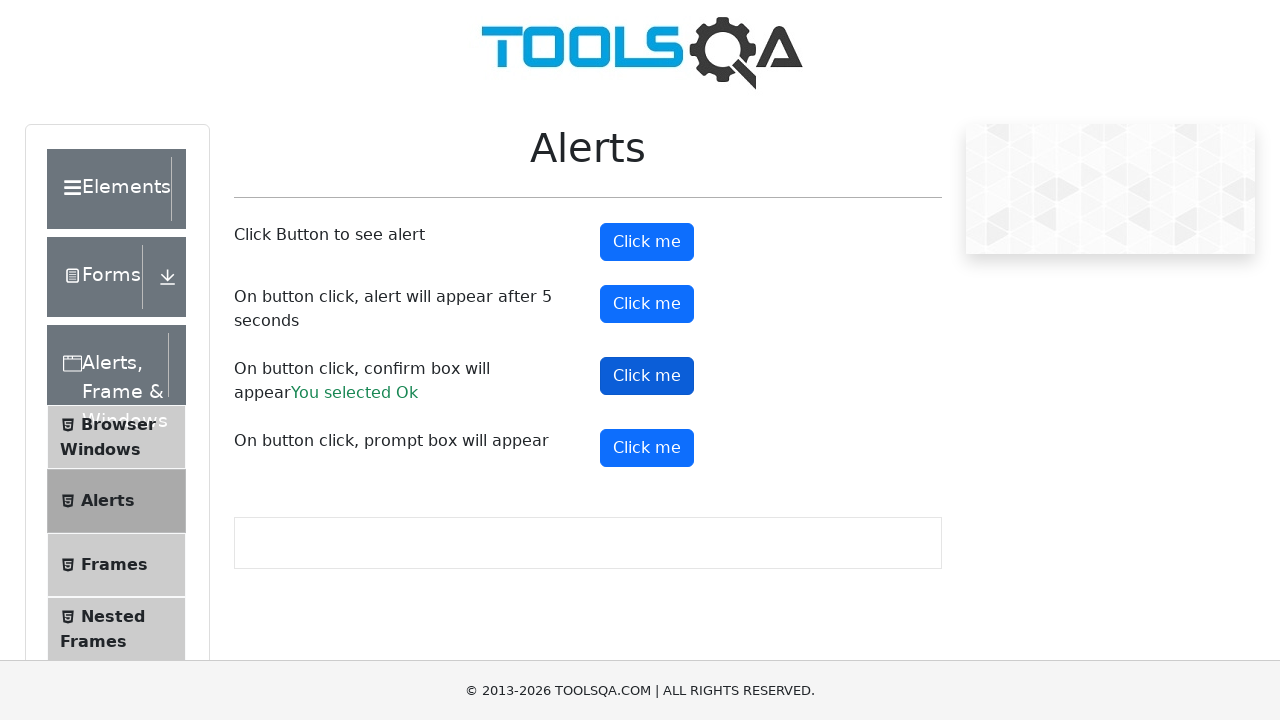

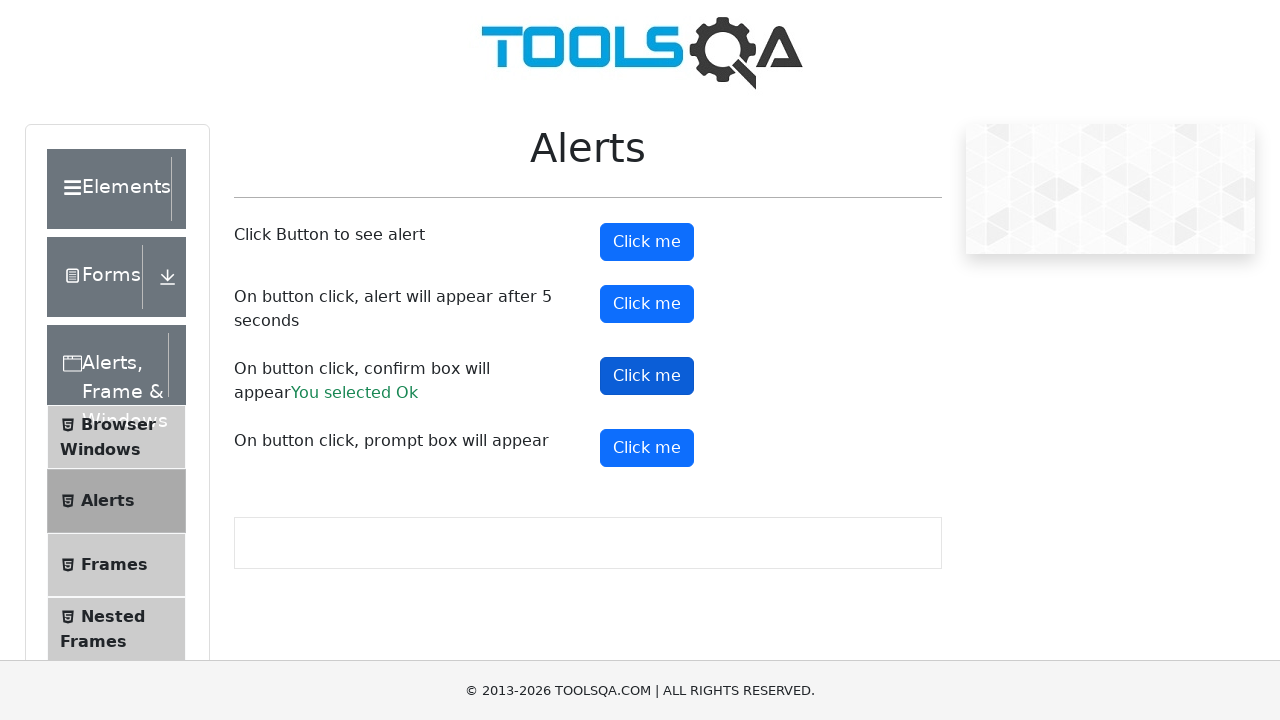